Tests the DemoQA practice form by navigating to the Forms section, filling out personal information fields (first name, last name, email, mobile number), demonstrating form automation on a demo testing website.

Starting URL: https://demoqa.com/

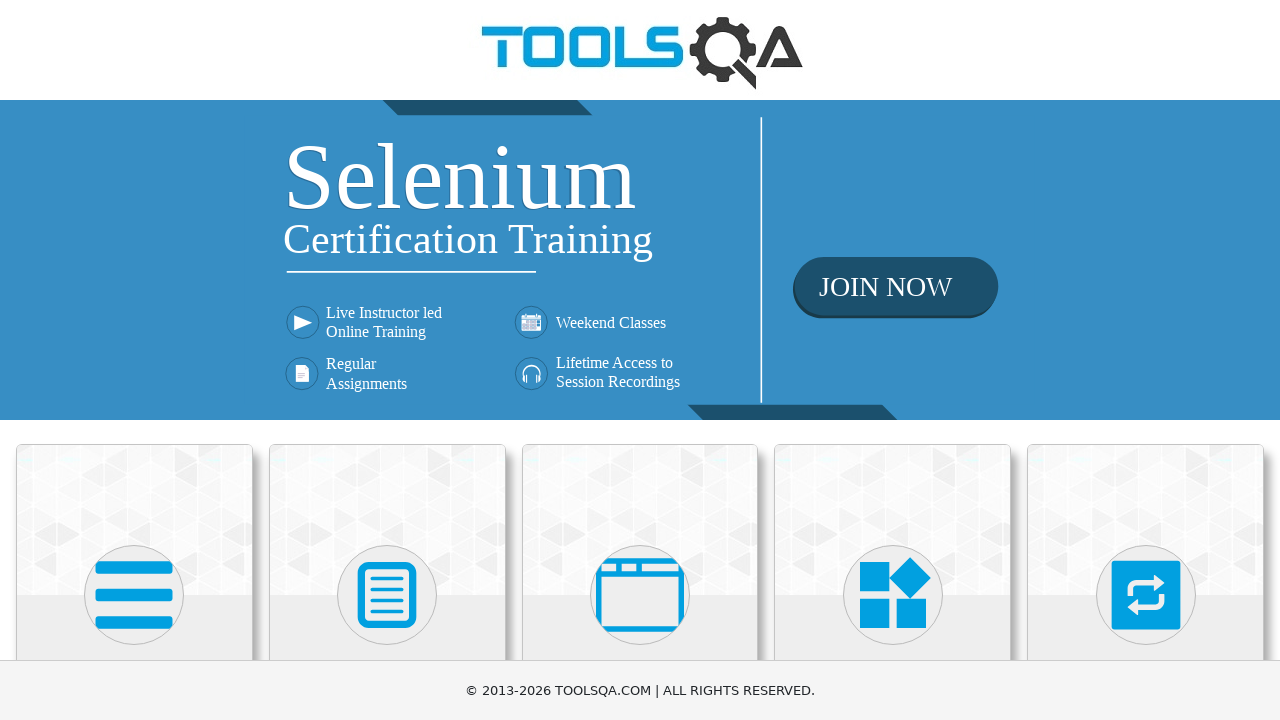

Scrolled down 500px to reveal Forms section
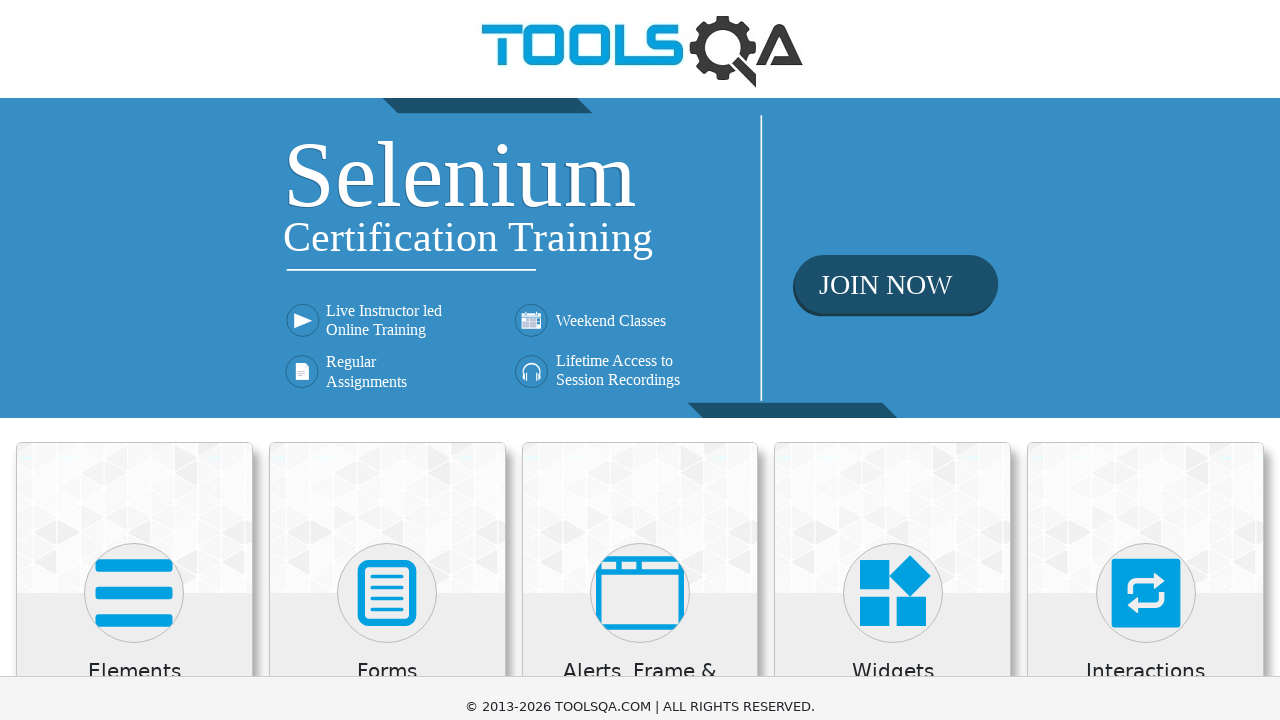

Clicked on Forms card at (387, 173) on xpath=//h5[text()='Forms']
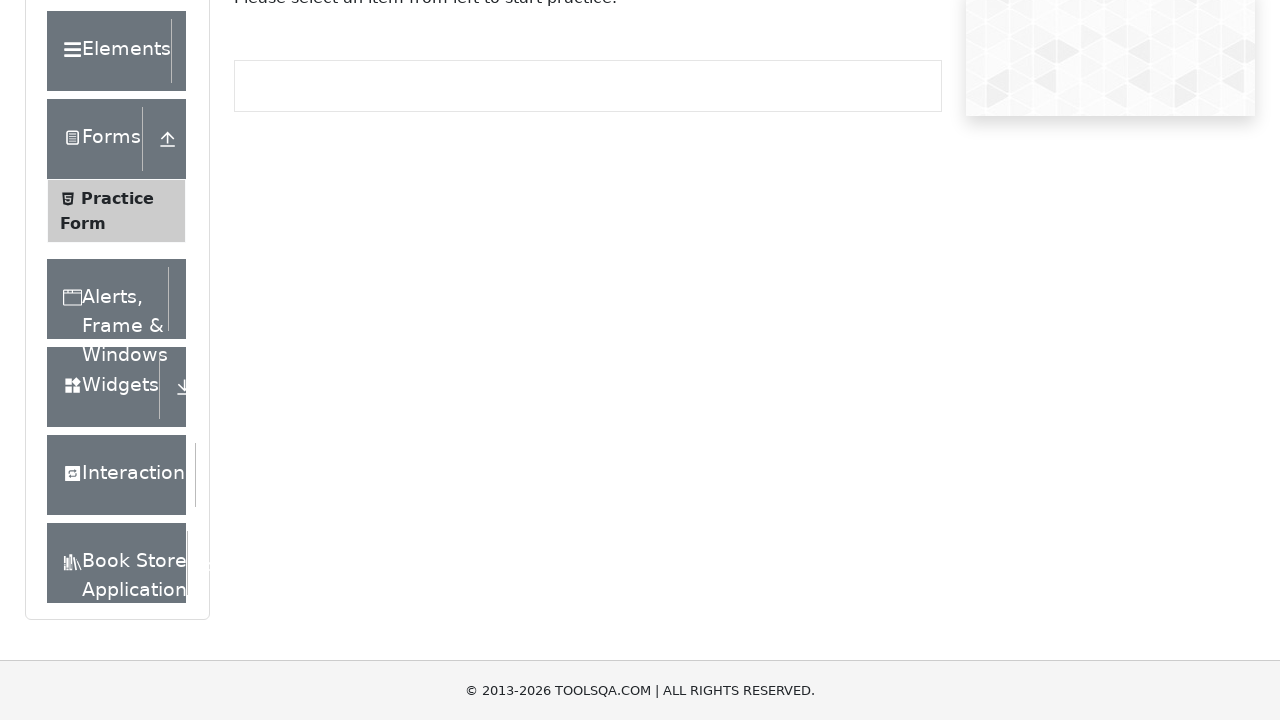

Clicked on Practice Form menu item at (117, 198) on xpath=//span[text()='Practice Form']
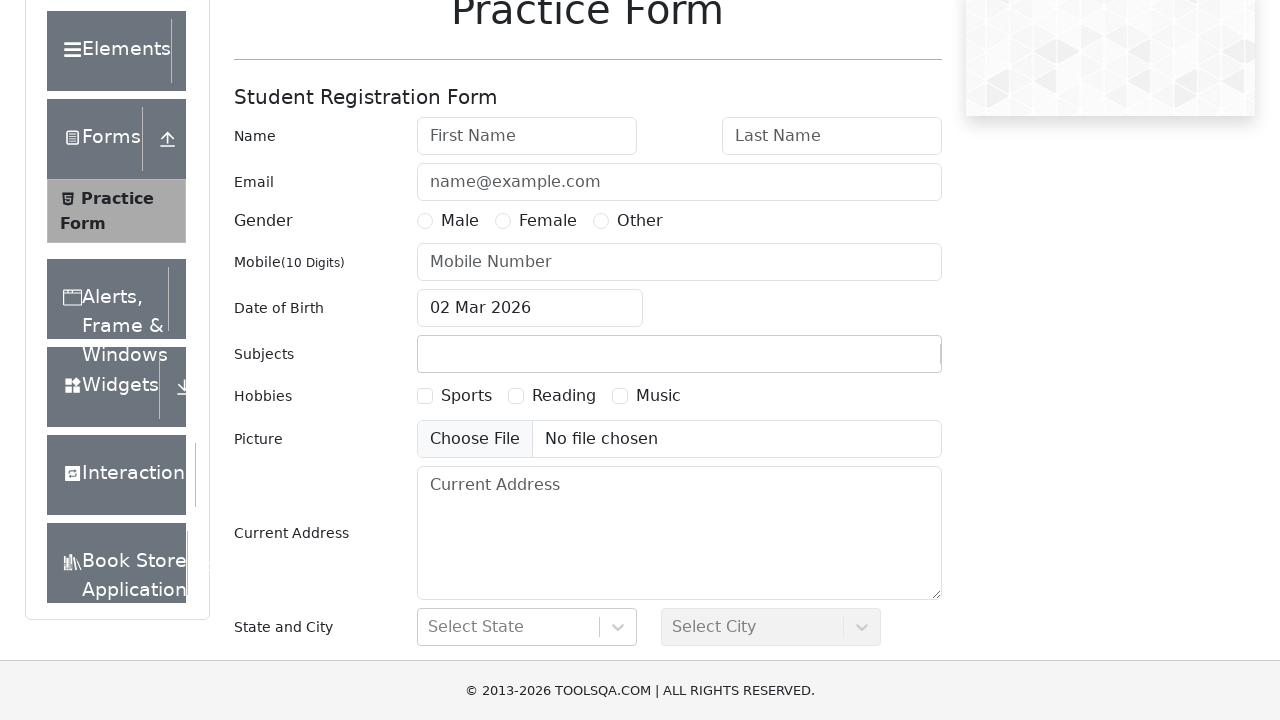

Filled first name field with 'Andreea' on #firstName
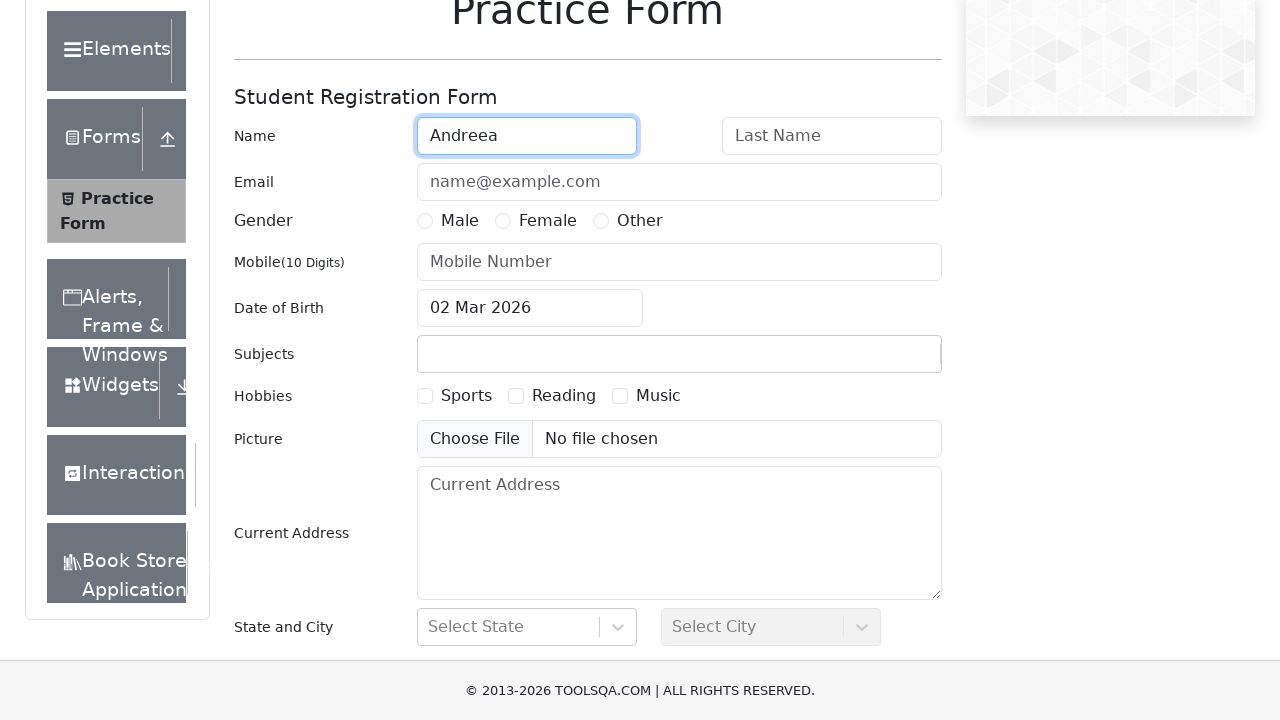

Filled last name field with 'Pop' on #lastName
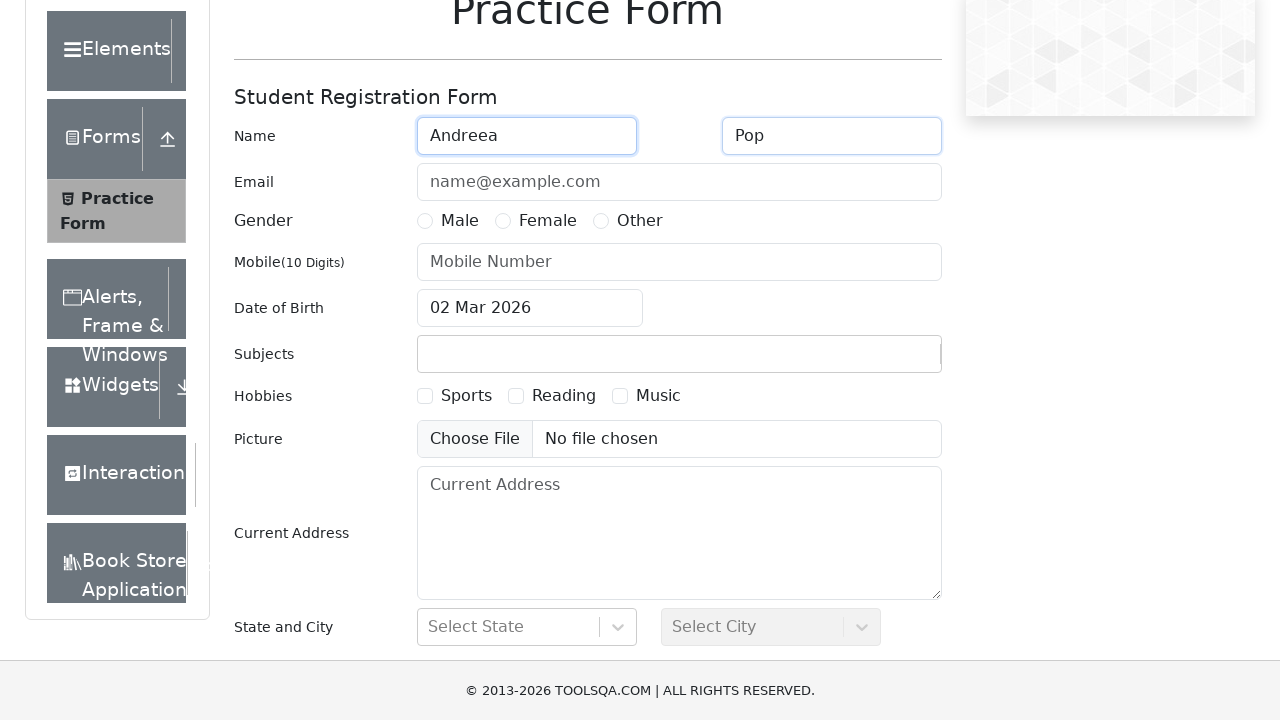

Filled email field with 'name@example.com' on #userEmail
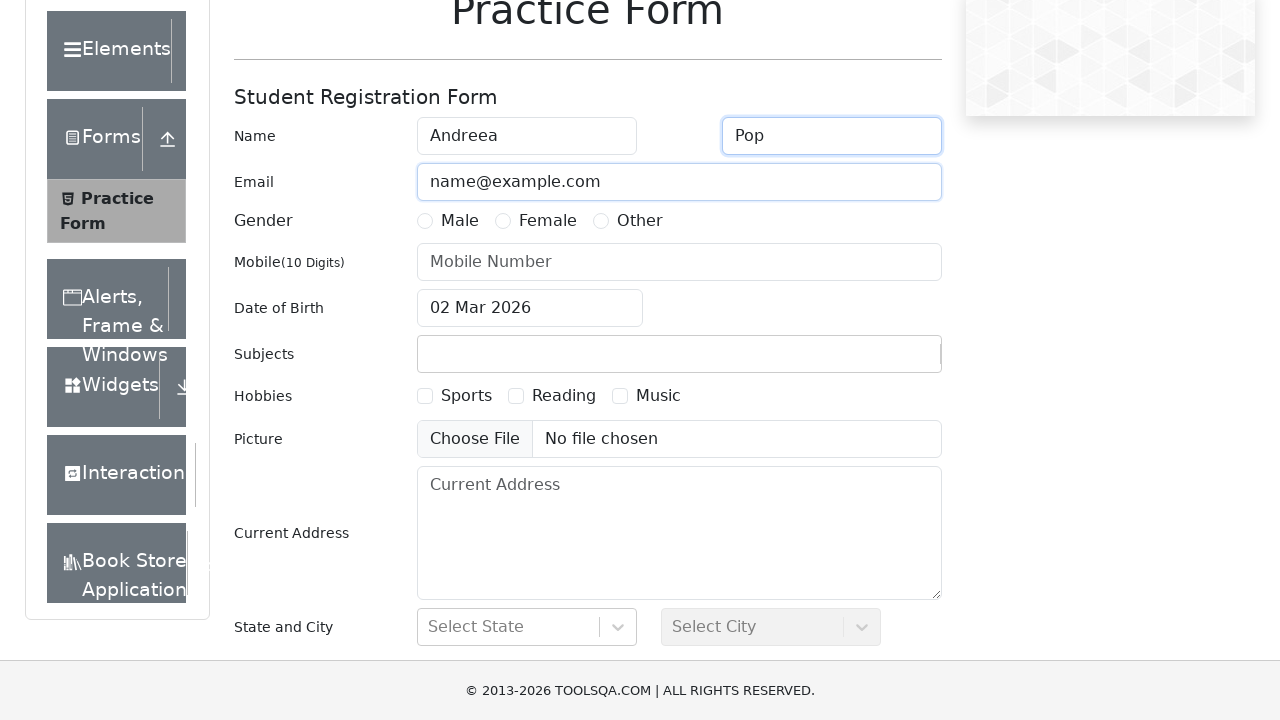

Filled mobile number field with '0123456789' on input[placeholder='Mobile Number']
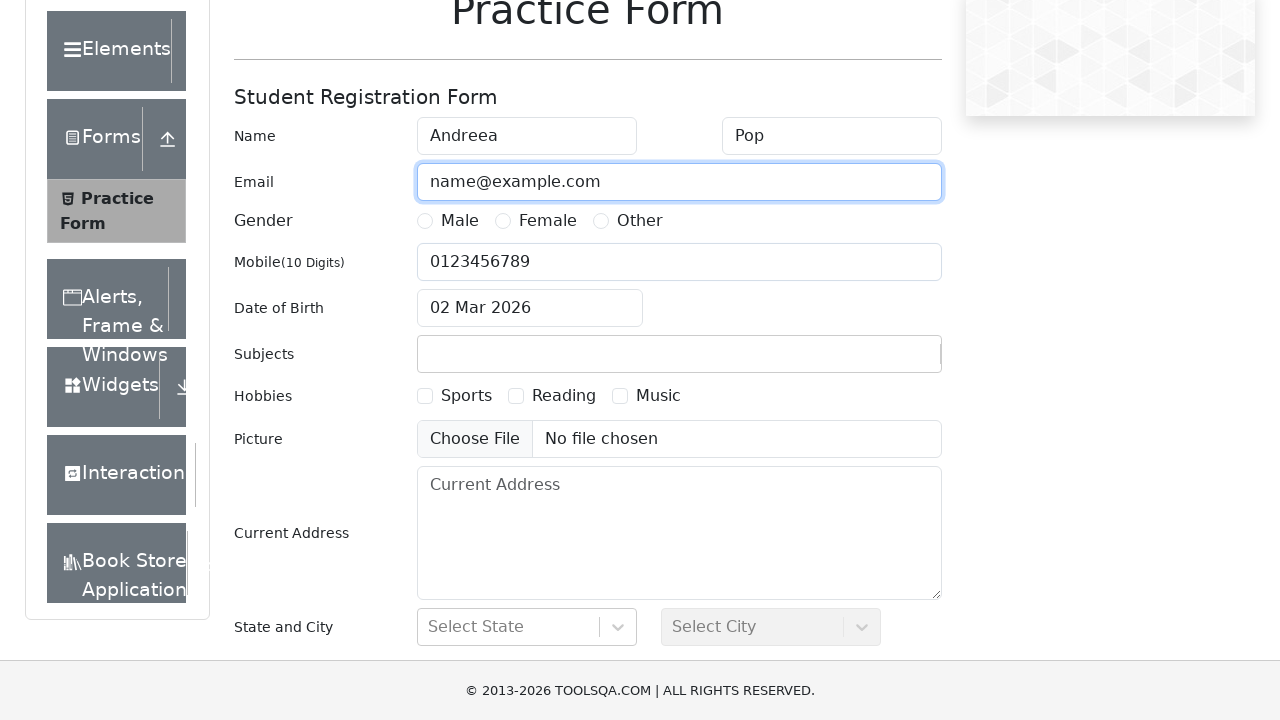

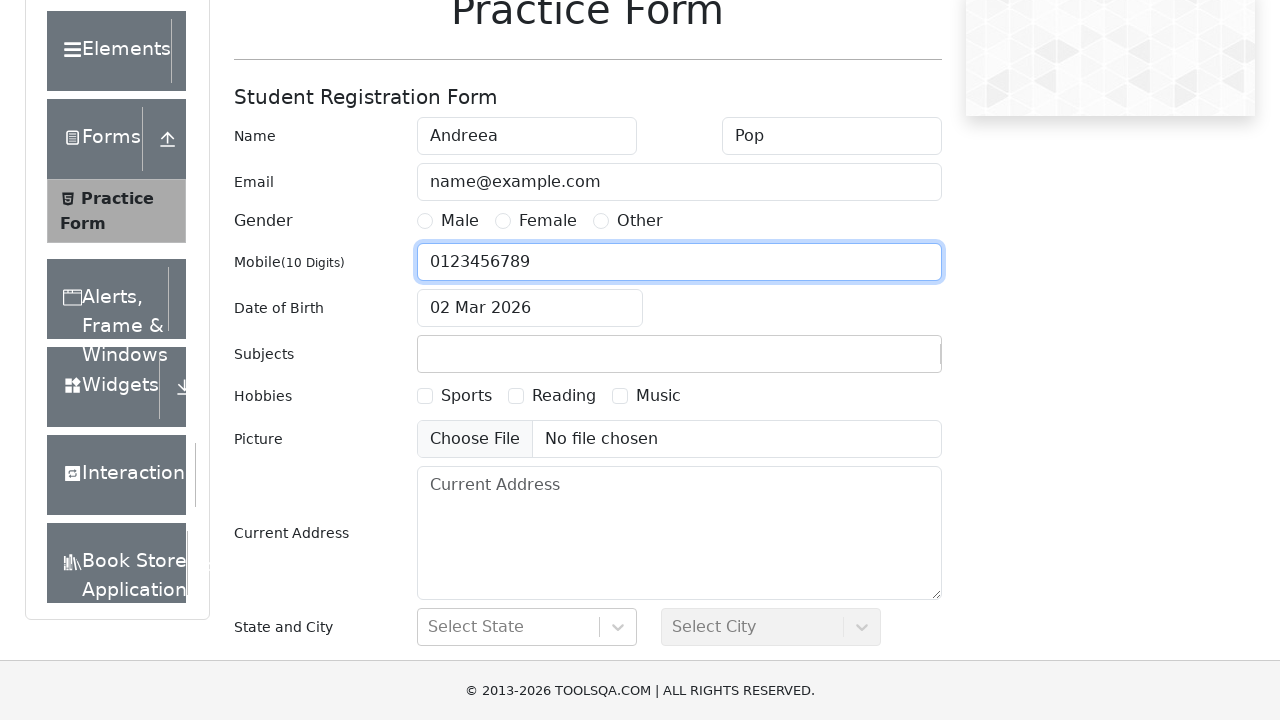